Tests the clear completed button functionality by creating items, marking all complete, then clicking clear completed

Starting URL: https://demo.playwright.dev/todomvc

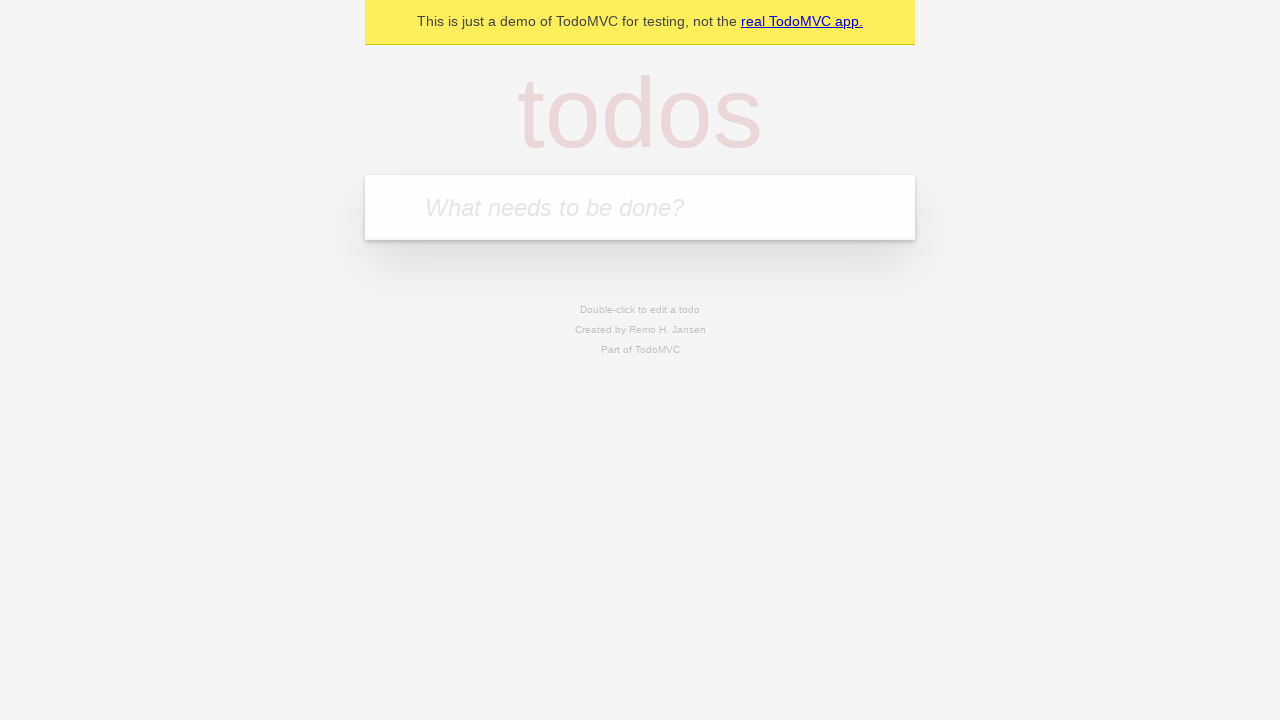

Filled first todo input with 'stayin out the way' on input.new-todo
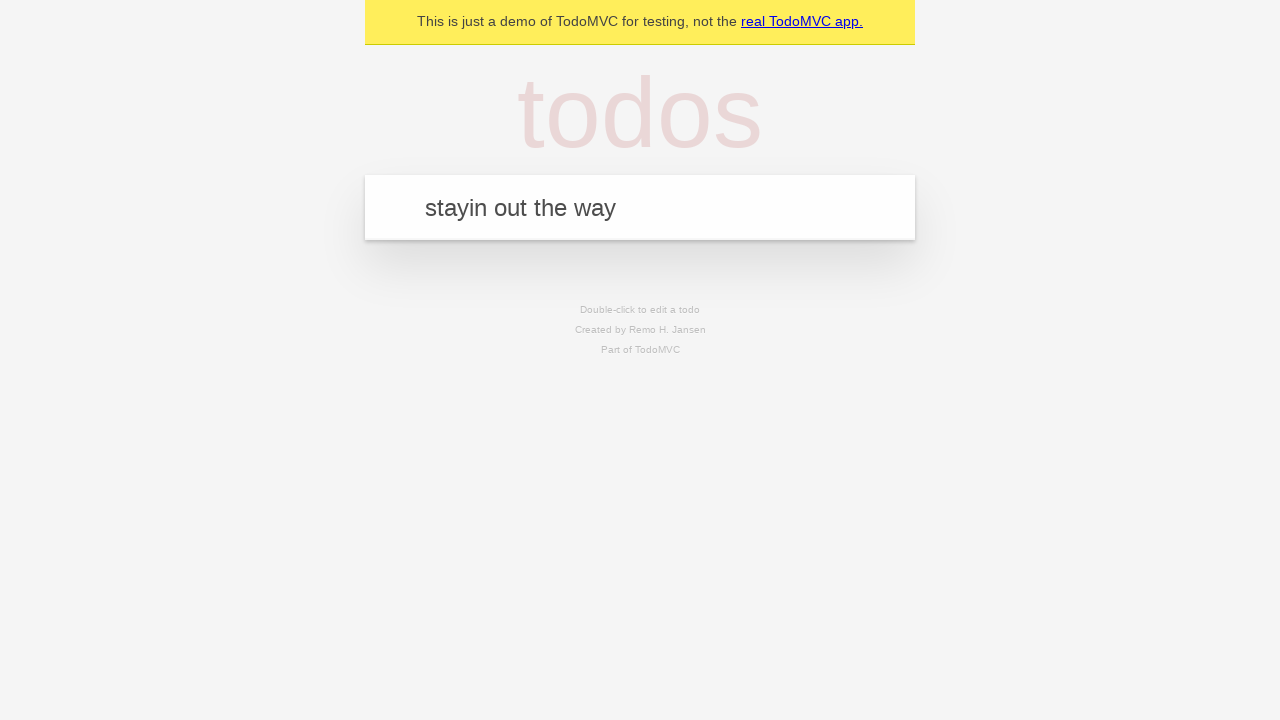

Pressed Enter to create first todo item on input.new-todo
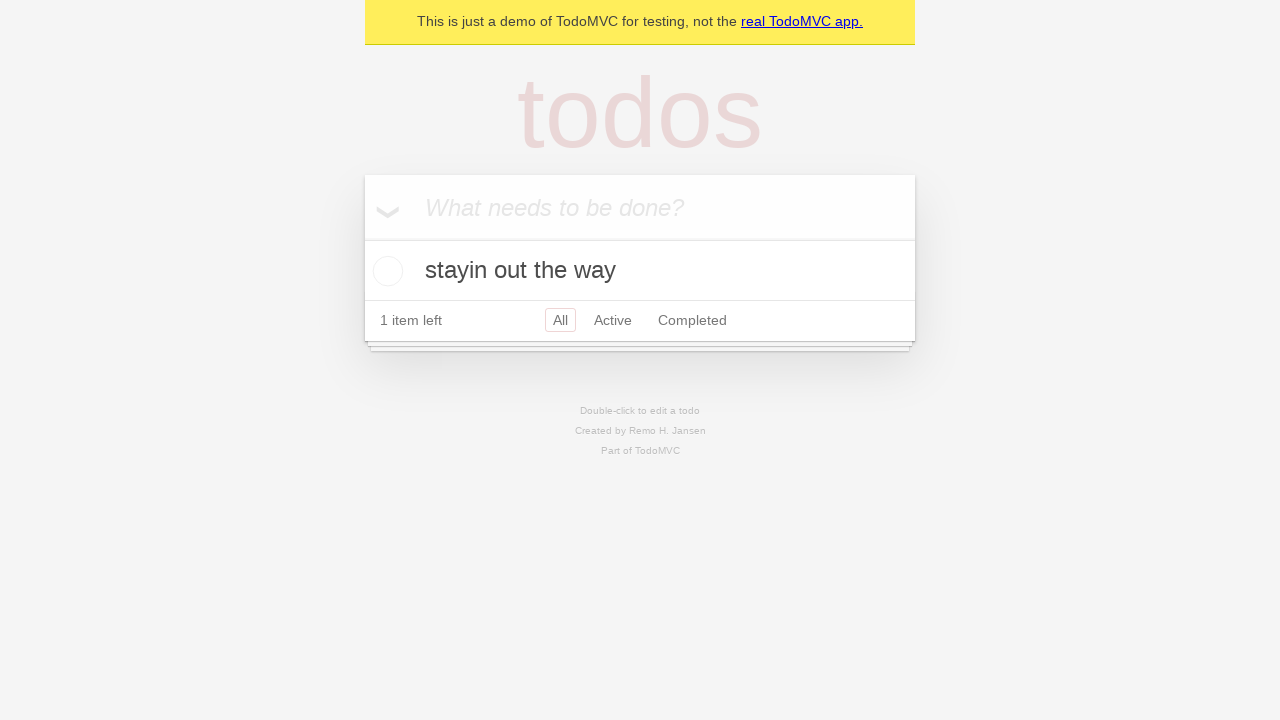

Filled second todo input with 'nah forreal' on input.new-todo
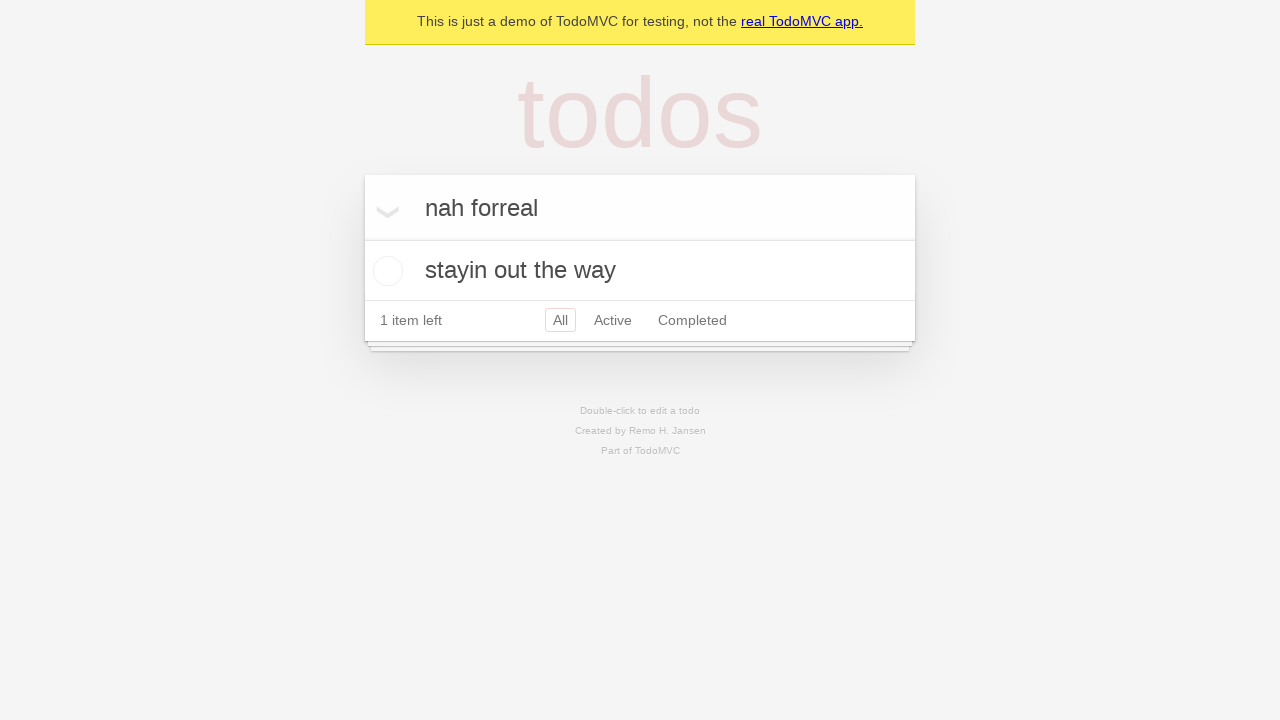

Pressed Enter to create second todo item on input.new-todo
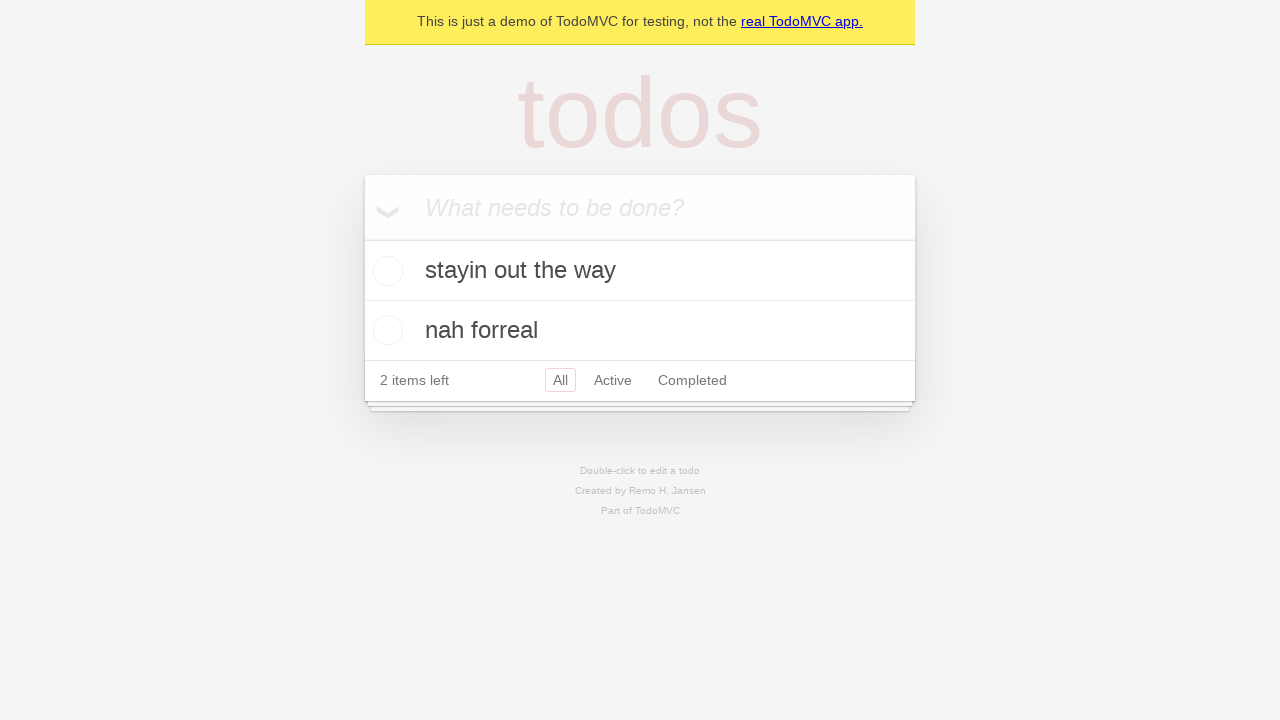

Checked 'Mark all as complete' toggle to complete all items at (362, 238) on internal:label="Mark all as complete"i
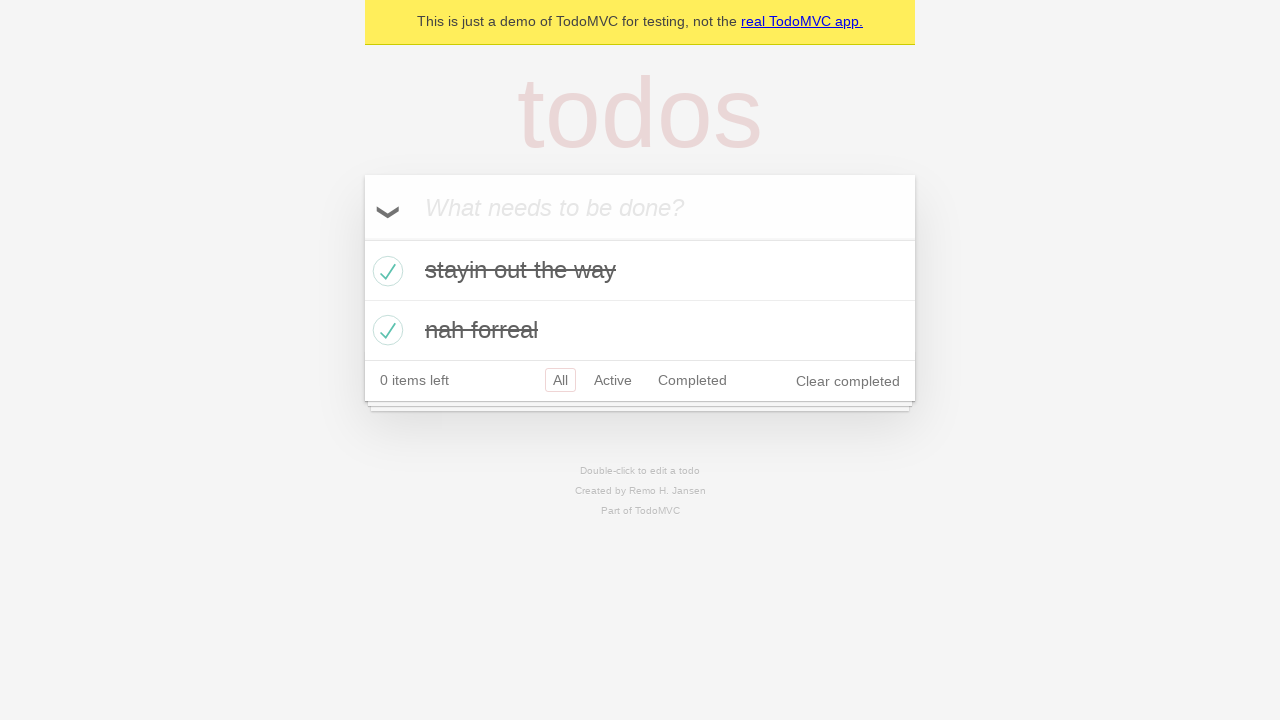

Clicked 'Clear completed' button at (848, 381) on button.clear-completed
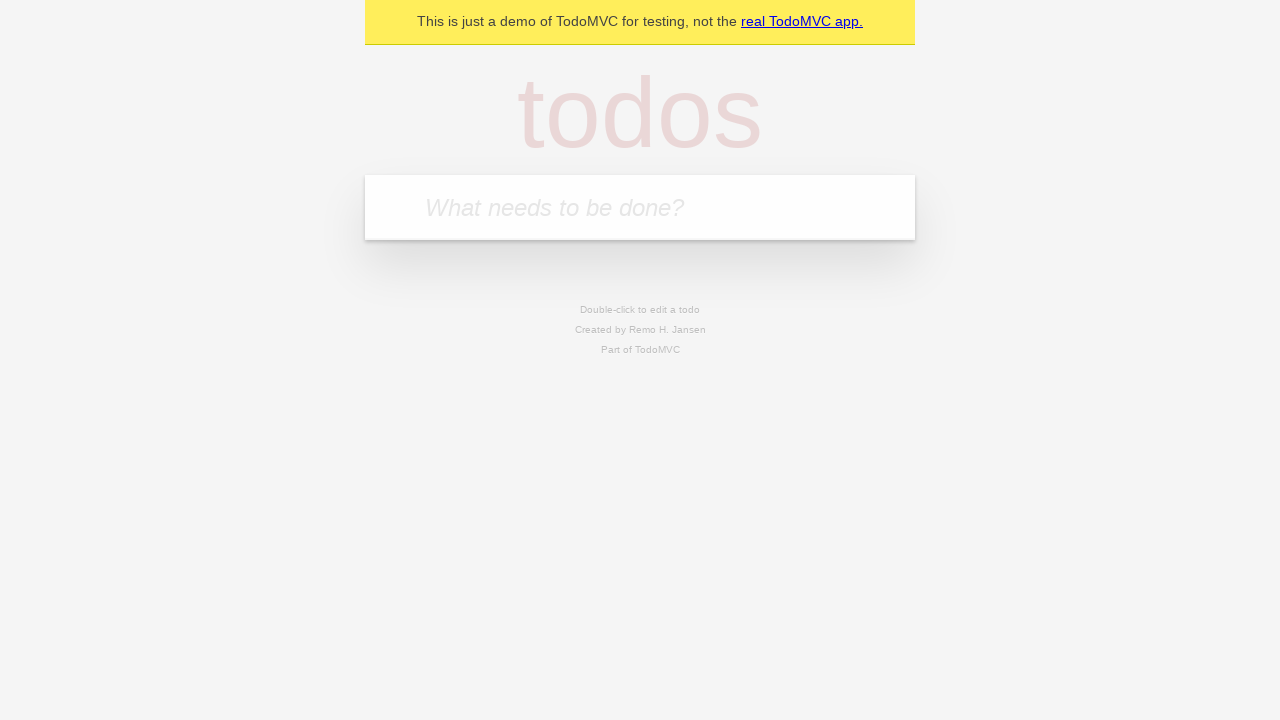

Verified all todo items have been removed
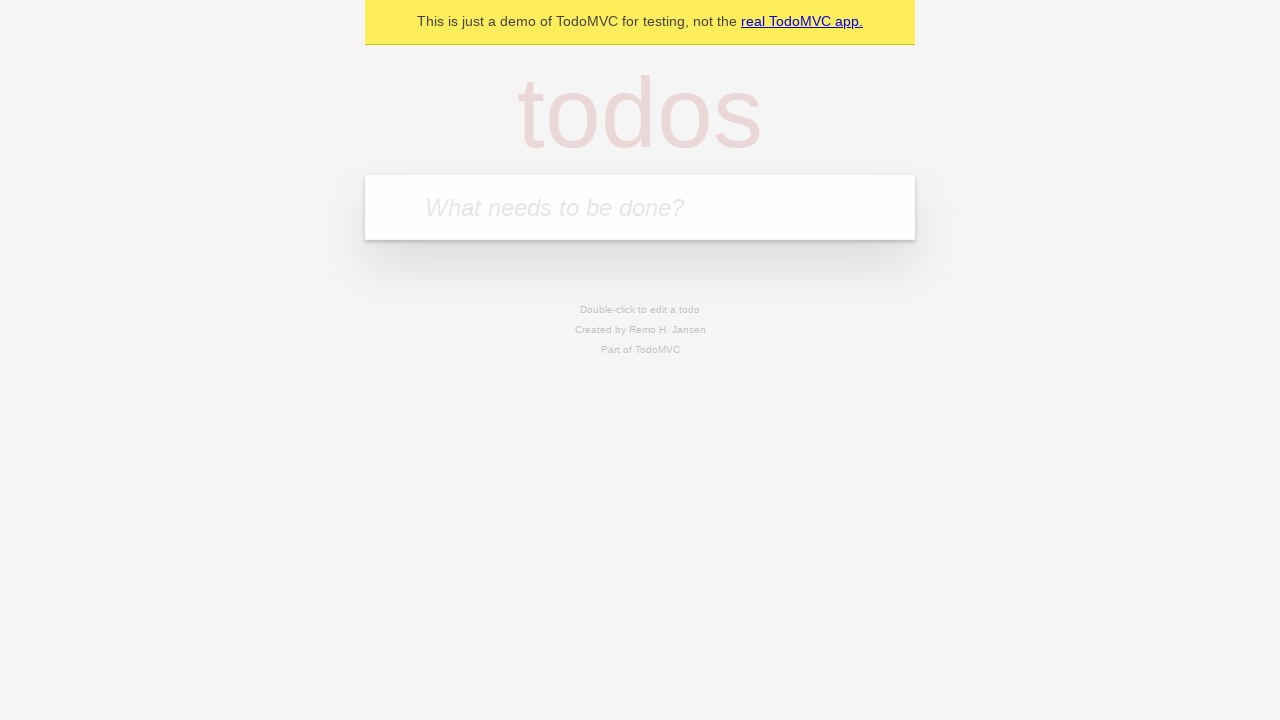

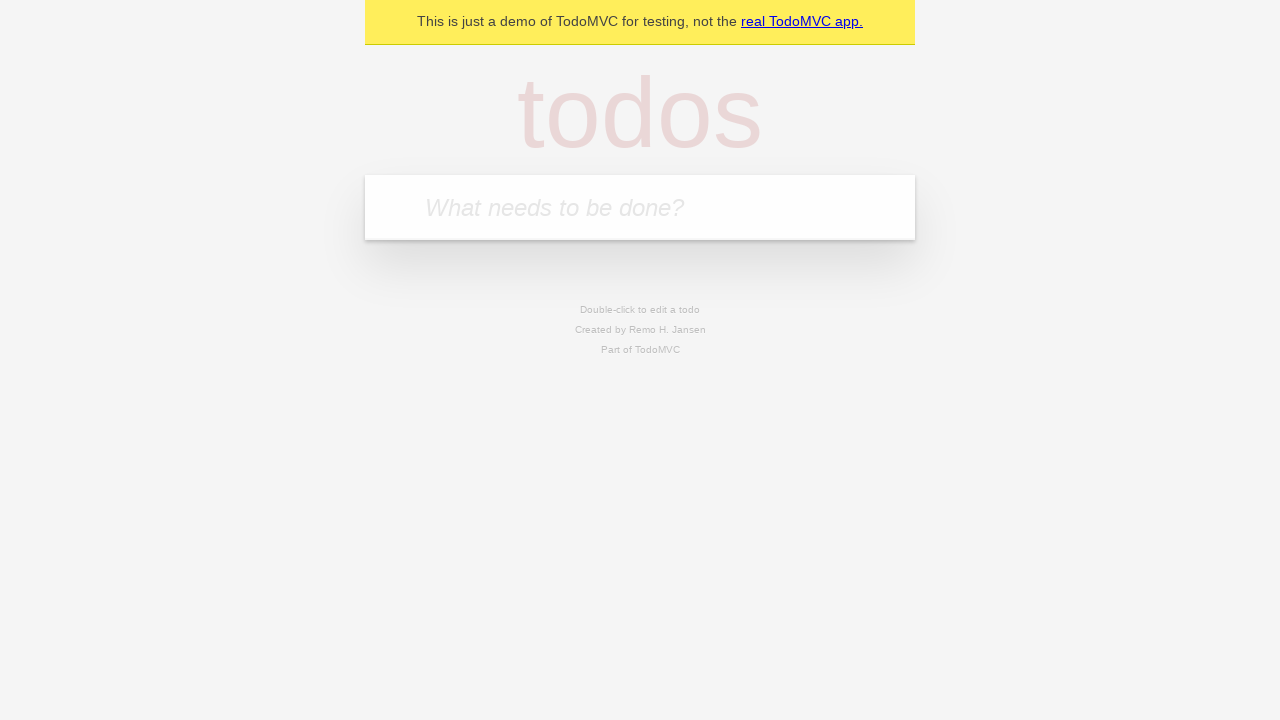